Tests product search functionality by clicking the search icon, entering a product name "Logitech X100", and clicking on the searched product result.

Starting URL: http://advantageonlineshopping.com/#/

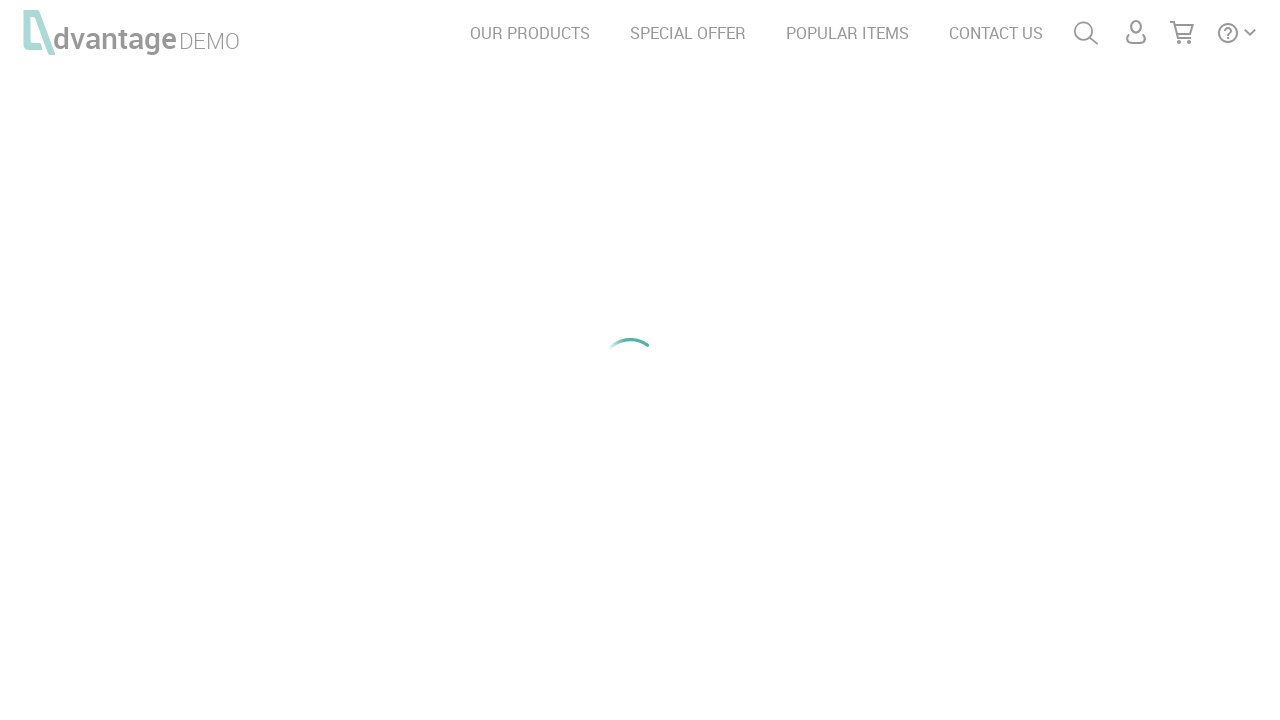

Clicked search icon to open search functionality at (1086, 33) on #menuSearch
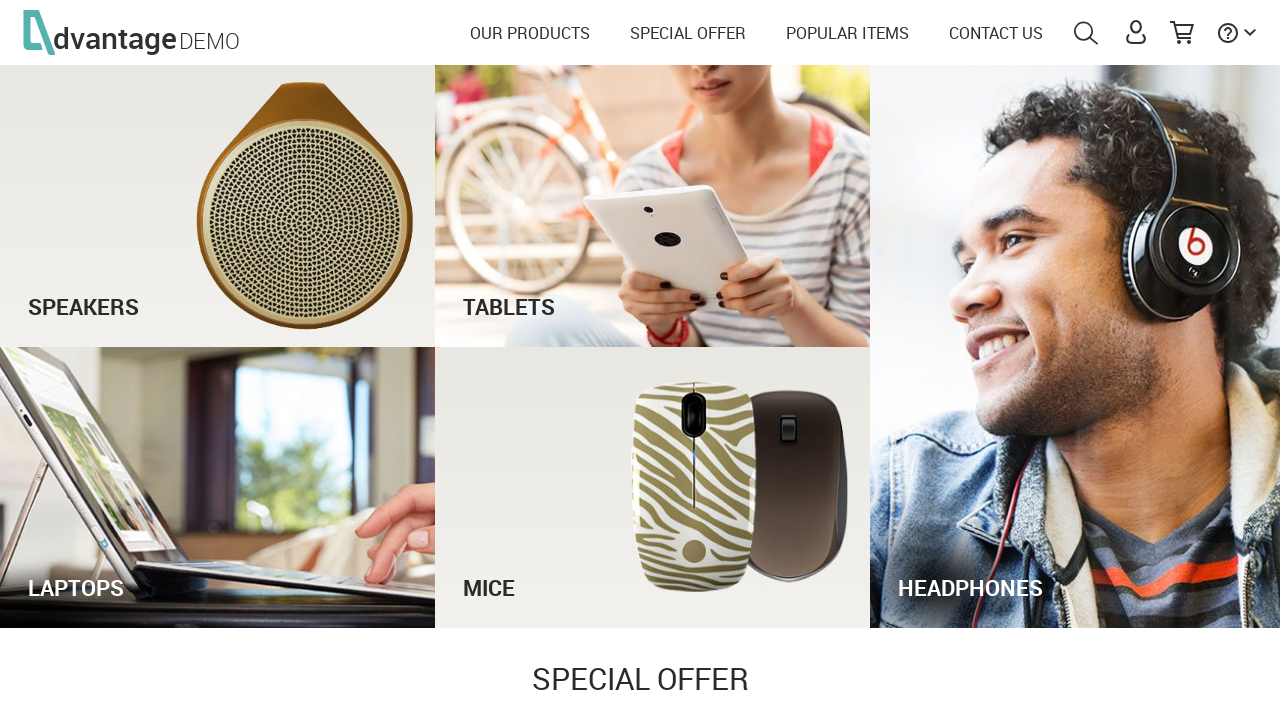

Filled search field with 'Logitech X100' on input[id='autoComplete']
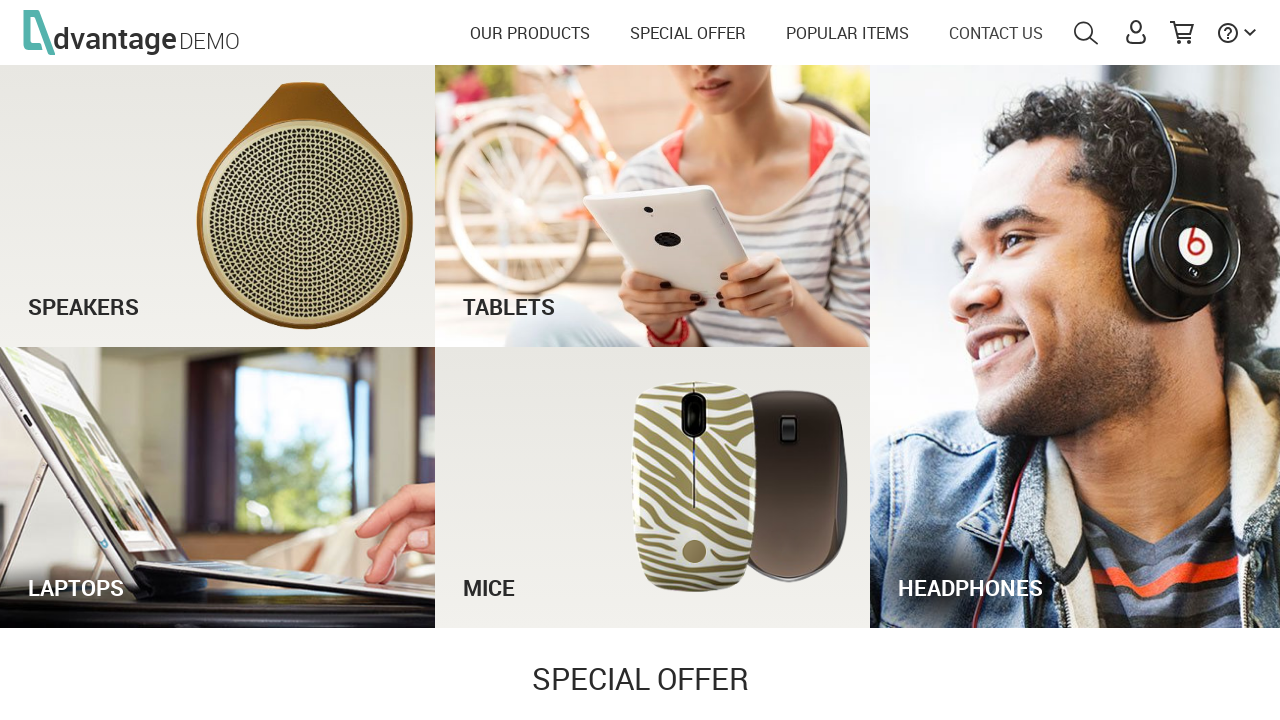

Pressed Enter to submit product search on input[id='autoComplete']
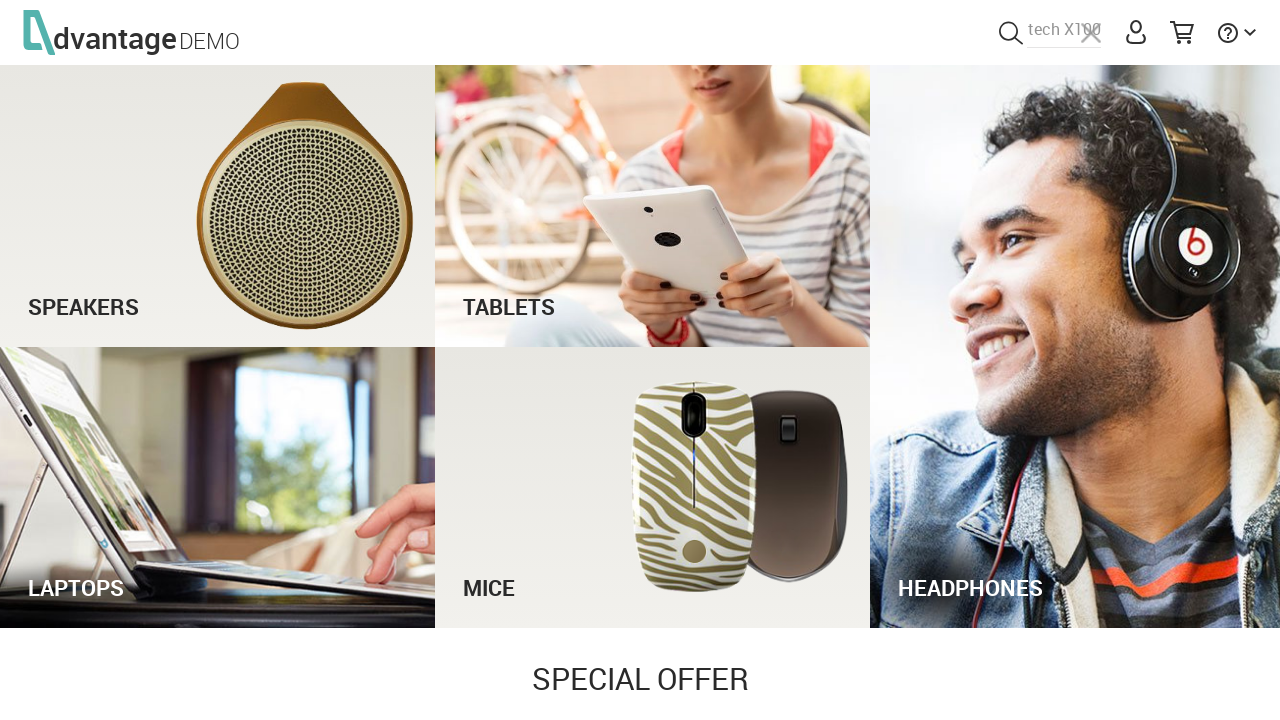

Search results loaded with product names visible
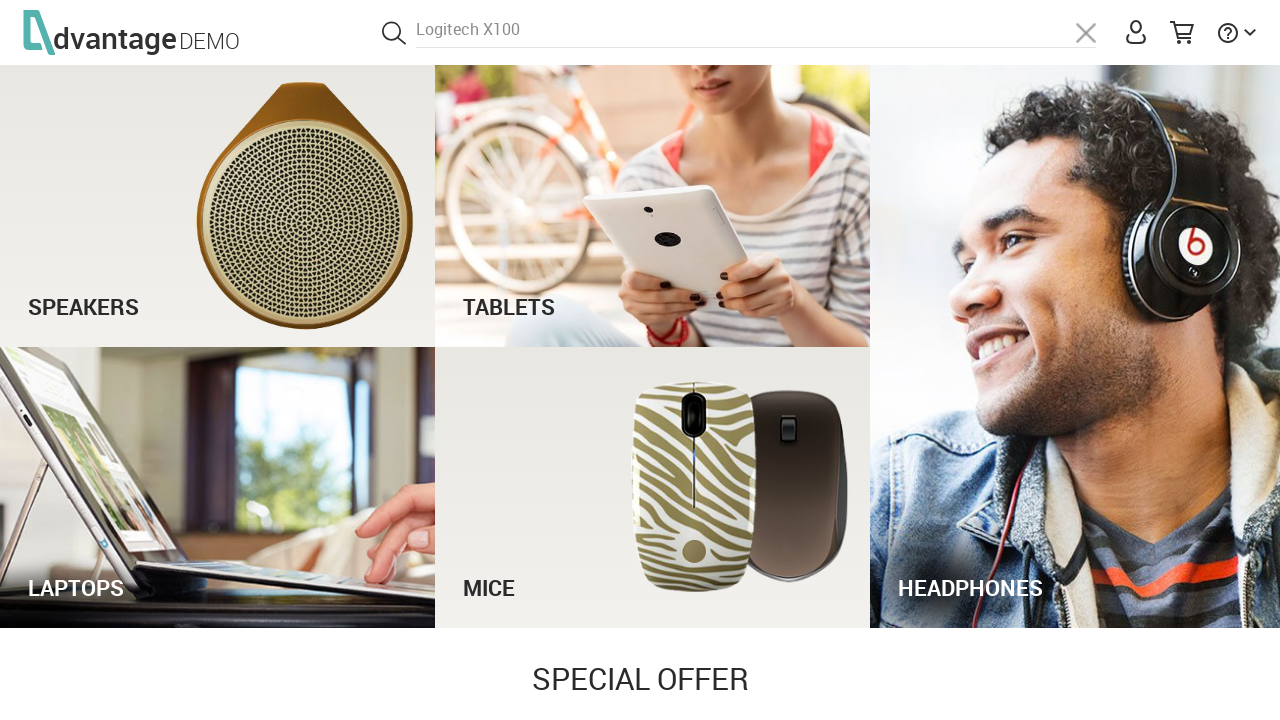

Clicked on the searched product result at (214, 360) on .productName
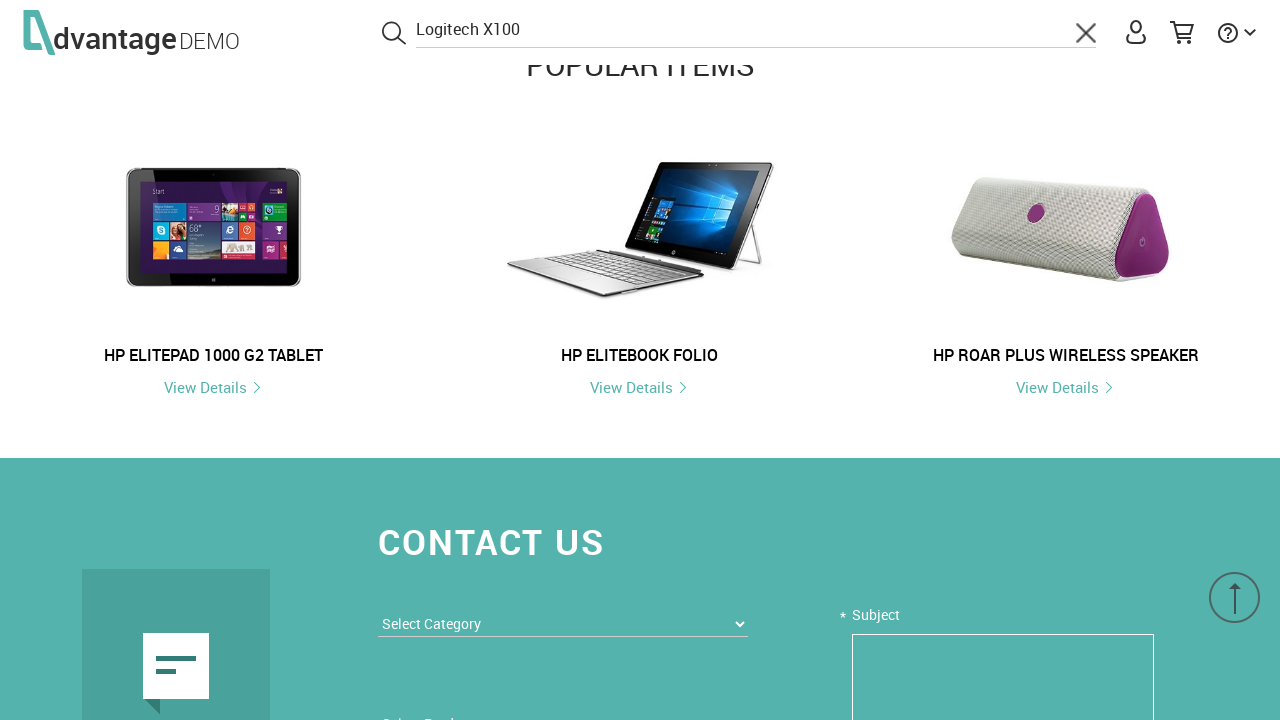

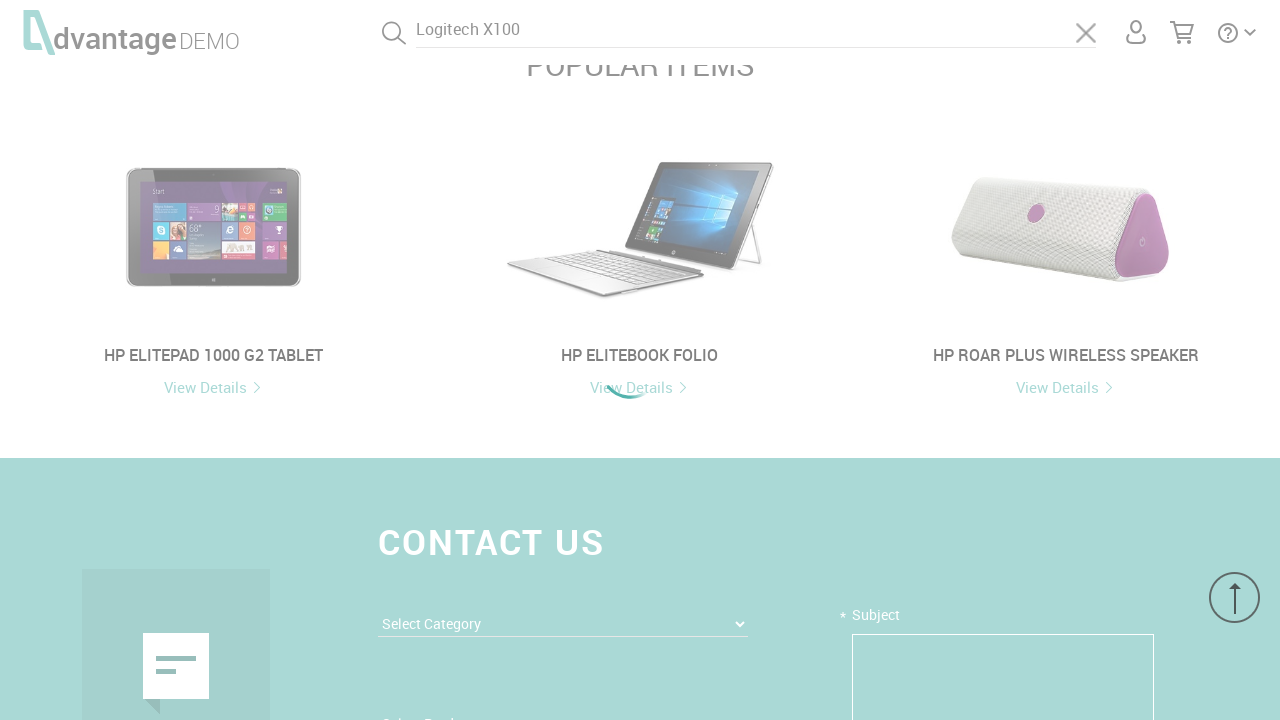